Tests mouse hover functionality by hovering over menu items to reveal submenus, demonstrating nested menu navigation

Starting URL: https://demoqa.com/menu/

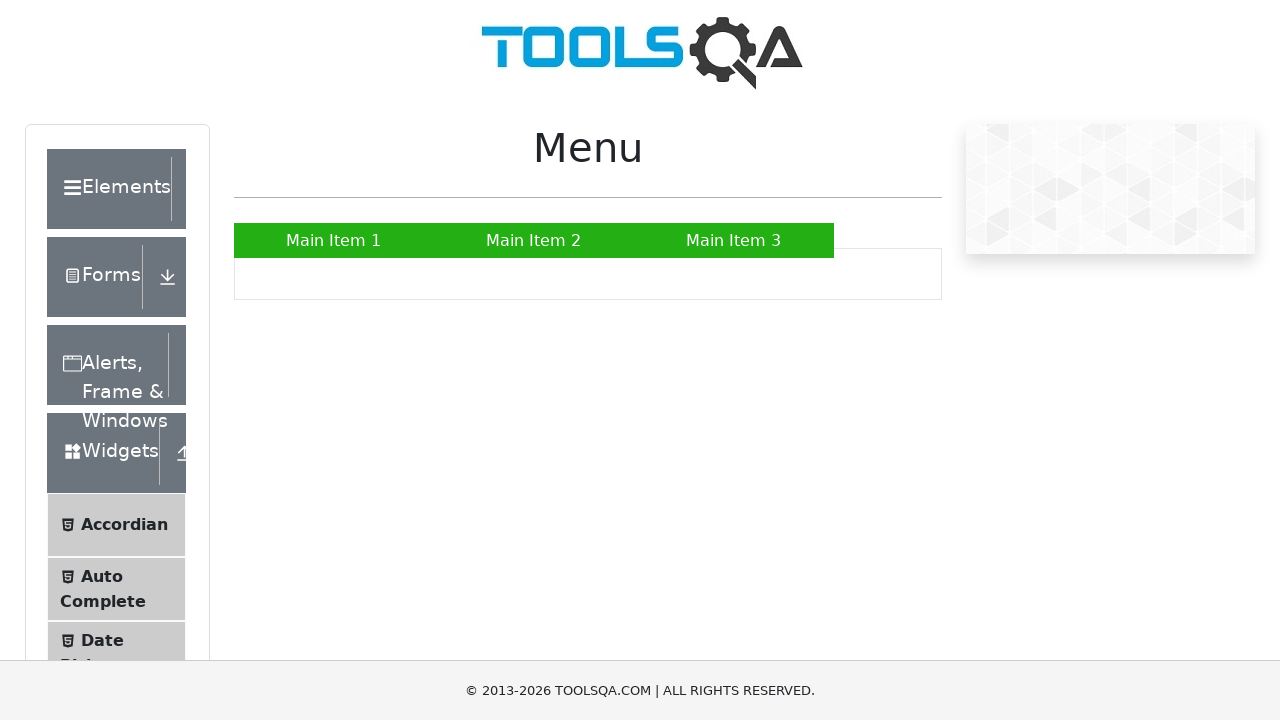

Hovered over Main Item 2 to reveal submenu at (534, 240) on text=Main Item 2
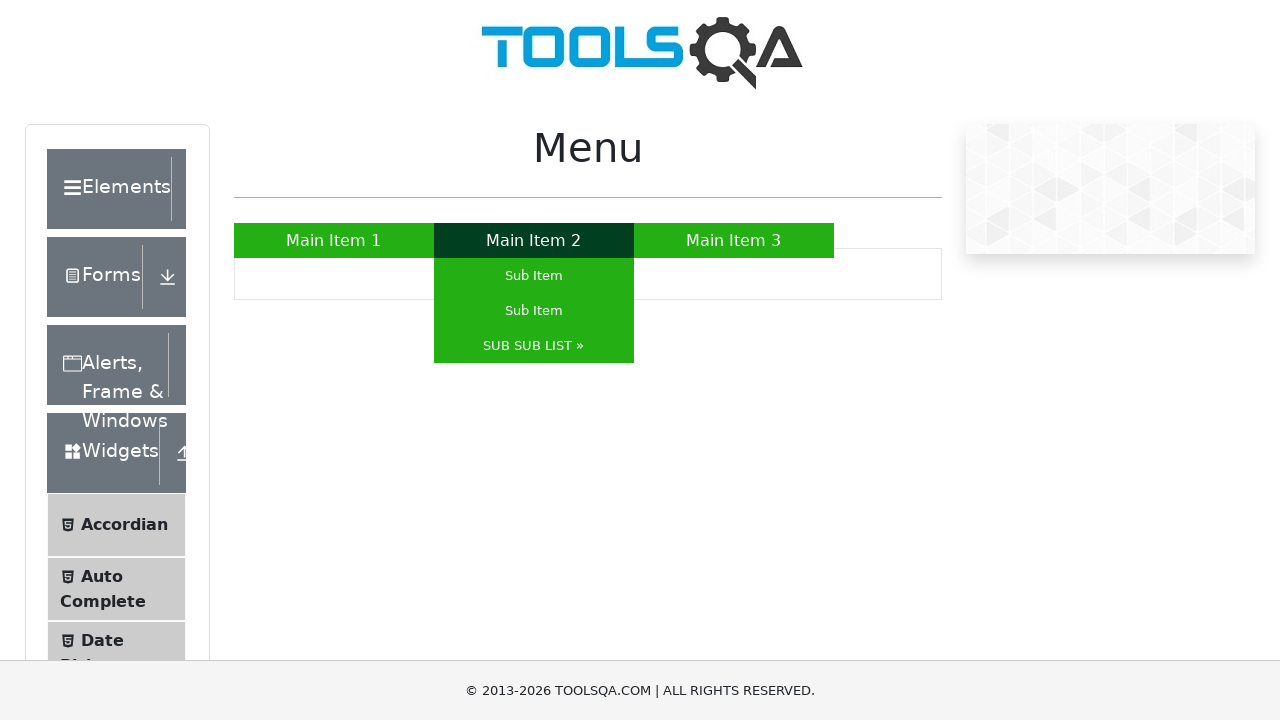

Hovered over SUB SUB LIST to reveal nested submenu at (534, 346) on text=SUB SUB LIST »
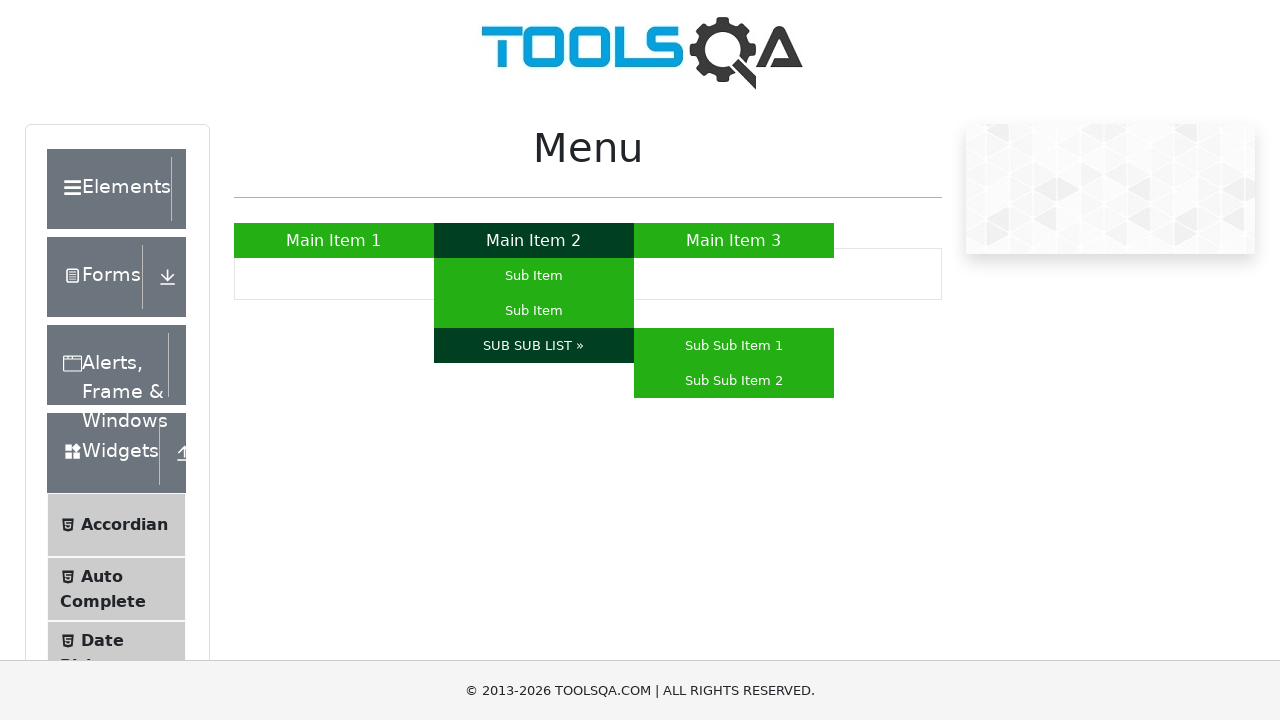

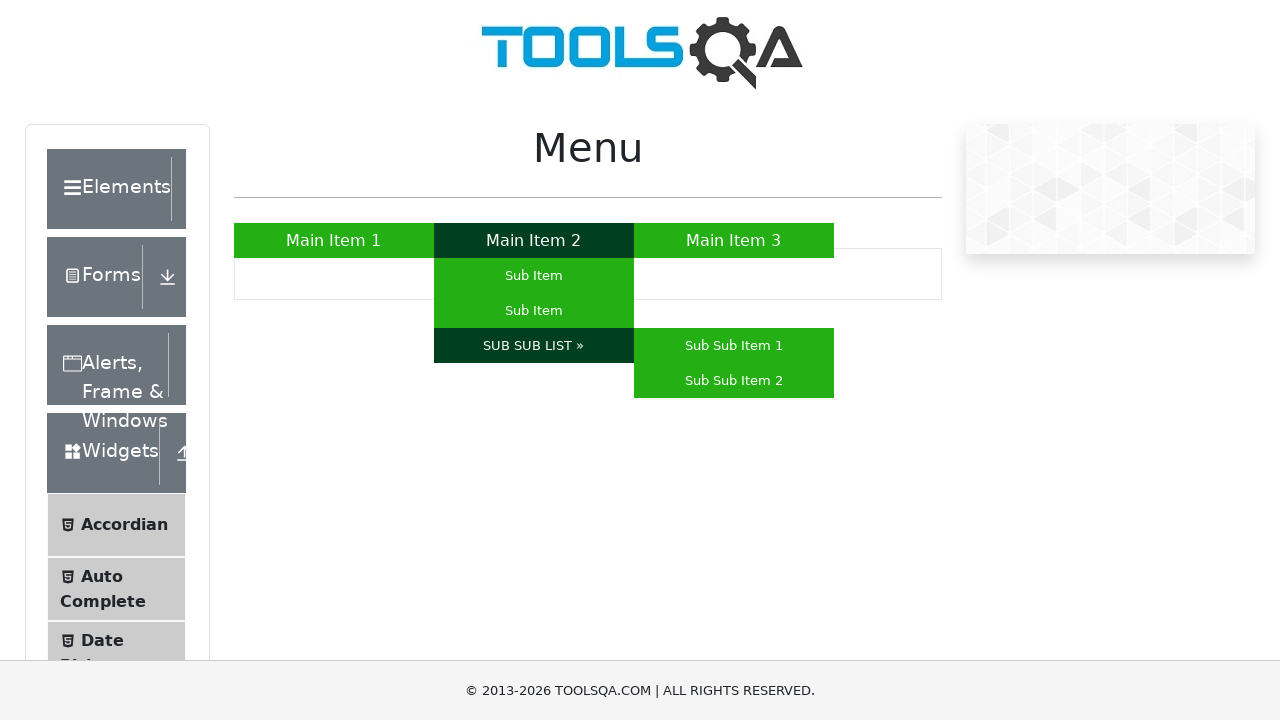